Tests JavaScript alert handling by clicking a button to trigger an alert, accepting the alert, and verifying the result message is displayed correctly on the page.

Starting URL: http://the-internet.herokuapp.com/javascript_alerts

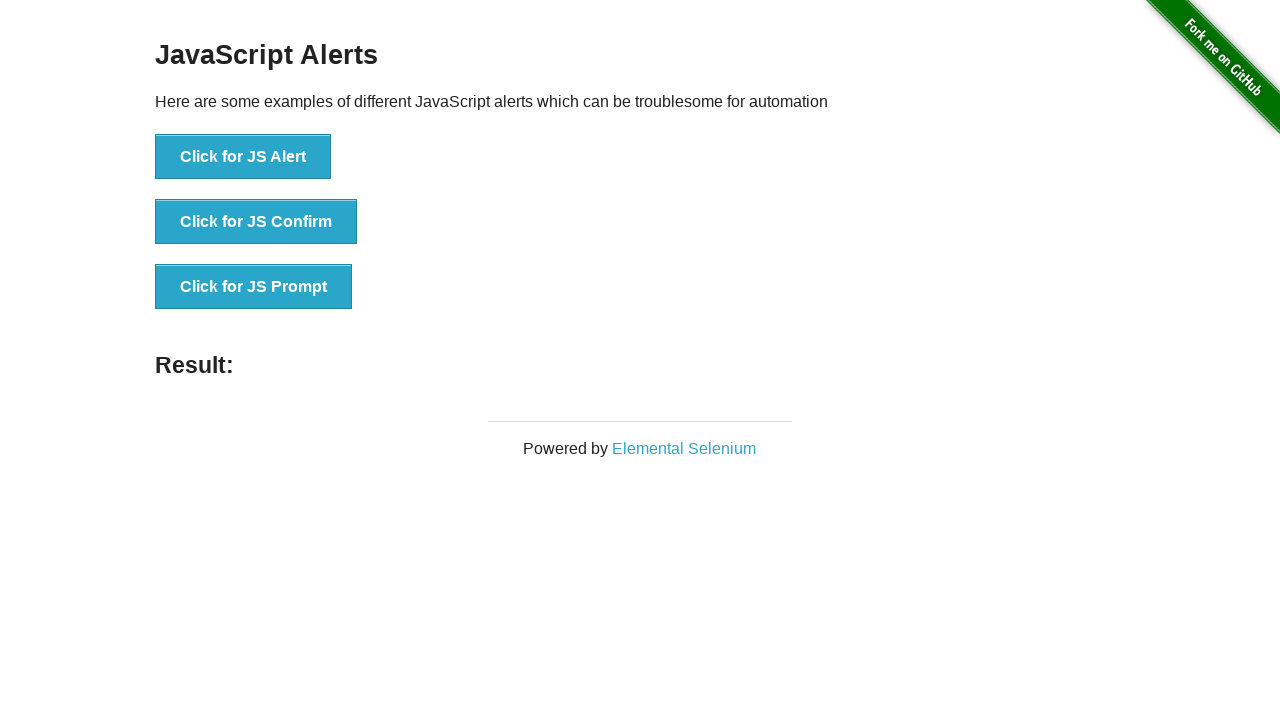

Clicked first button to trigger JavaScript alert at (243, 157) on ul > li:nth-child(1) > button
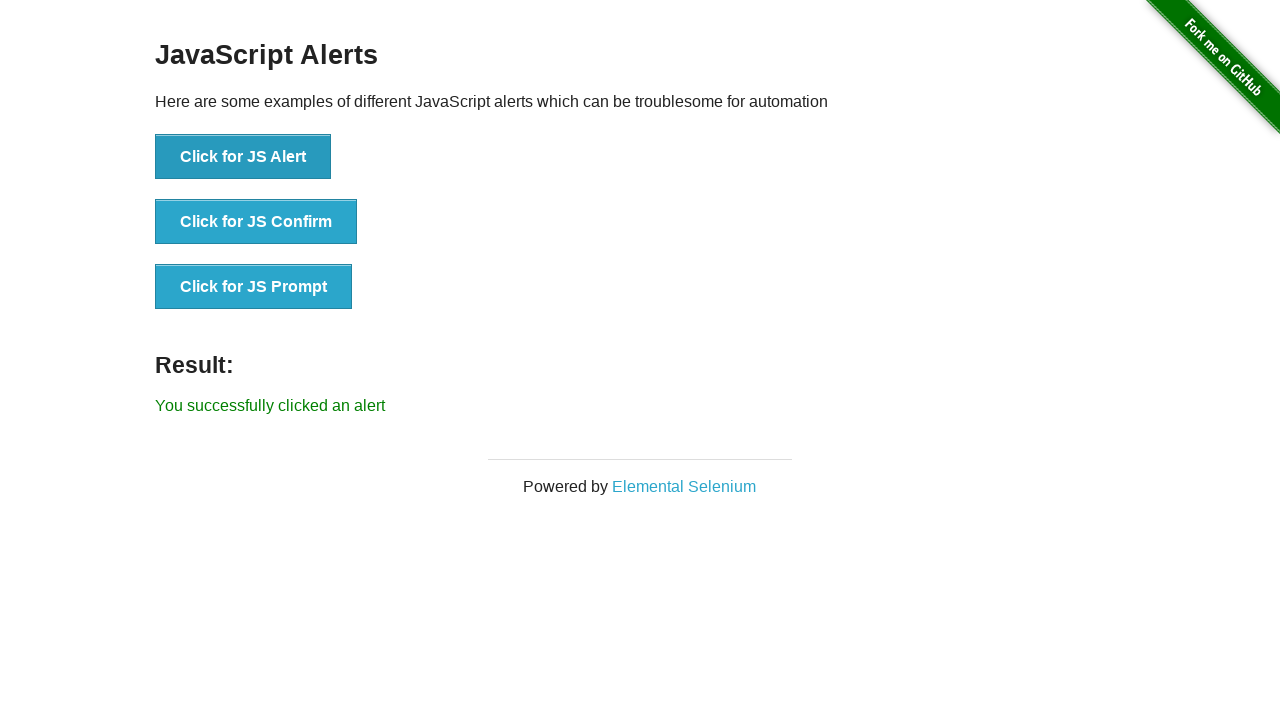

Set up dialog handler to accept alerts
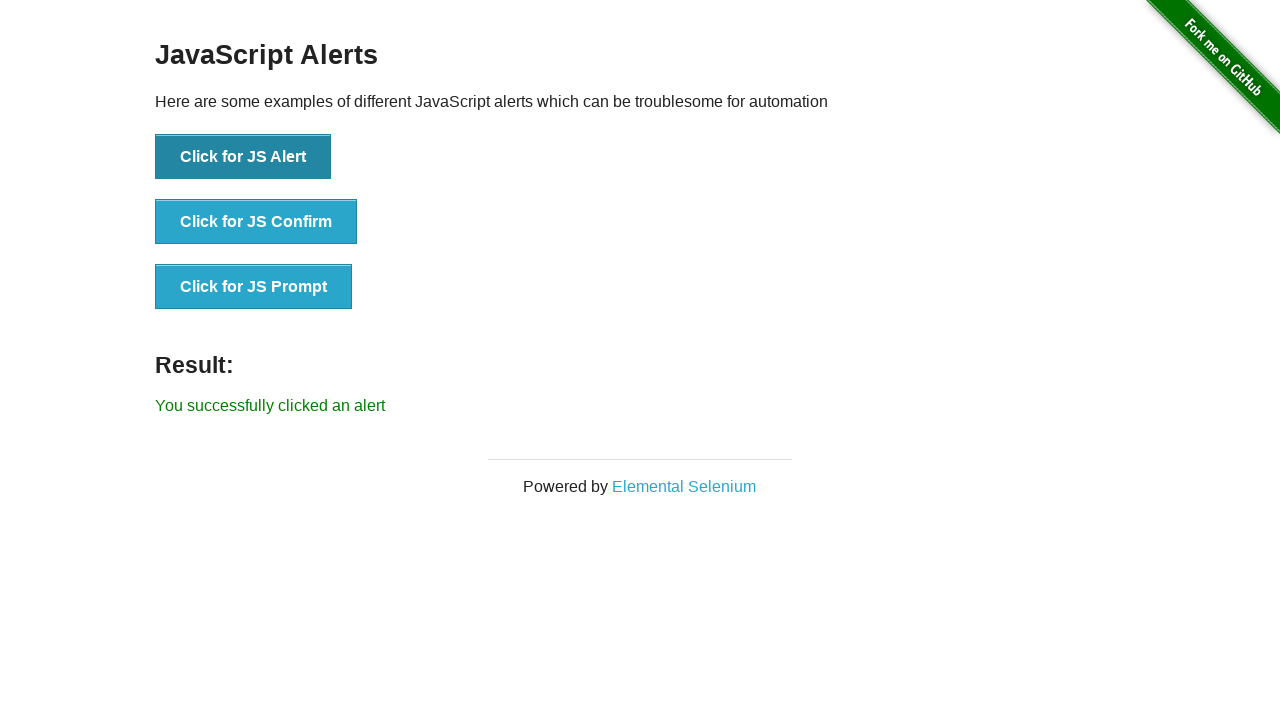

Result message element loaded
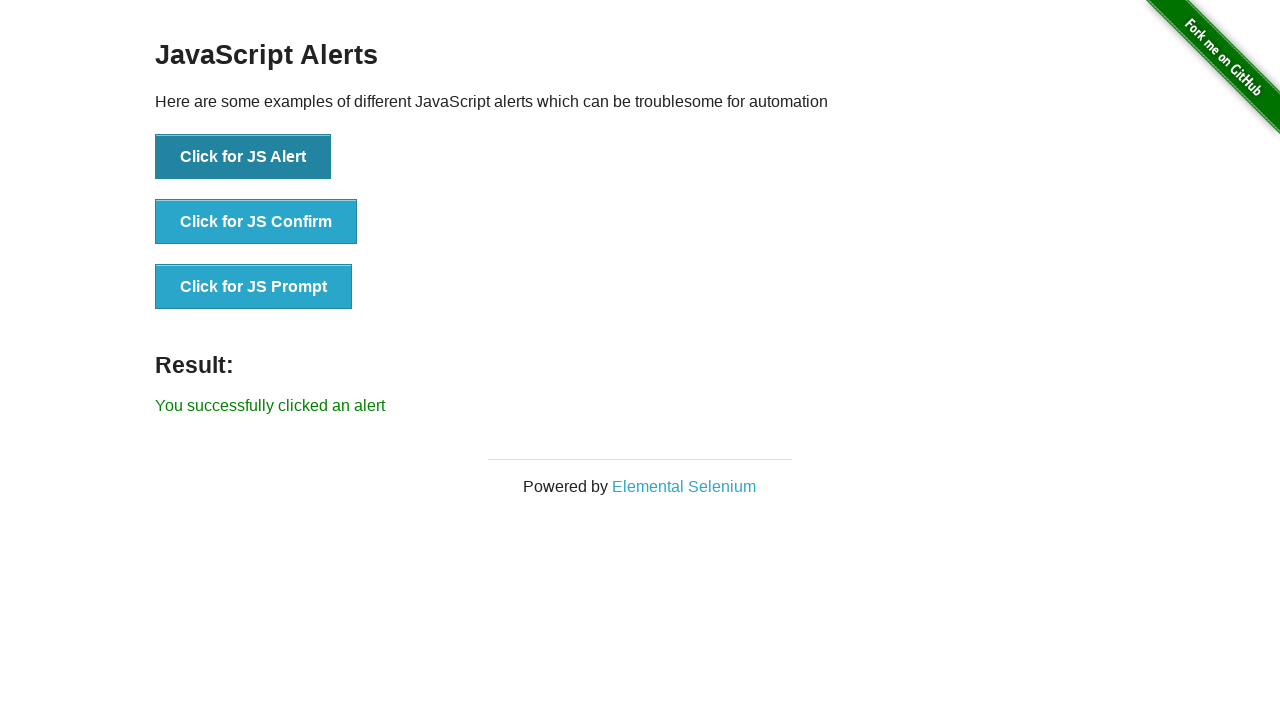

Retrieved result message text content
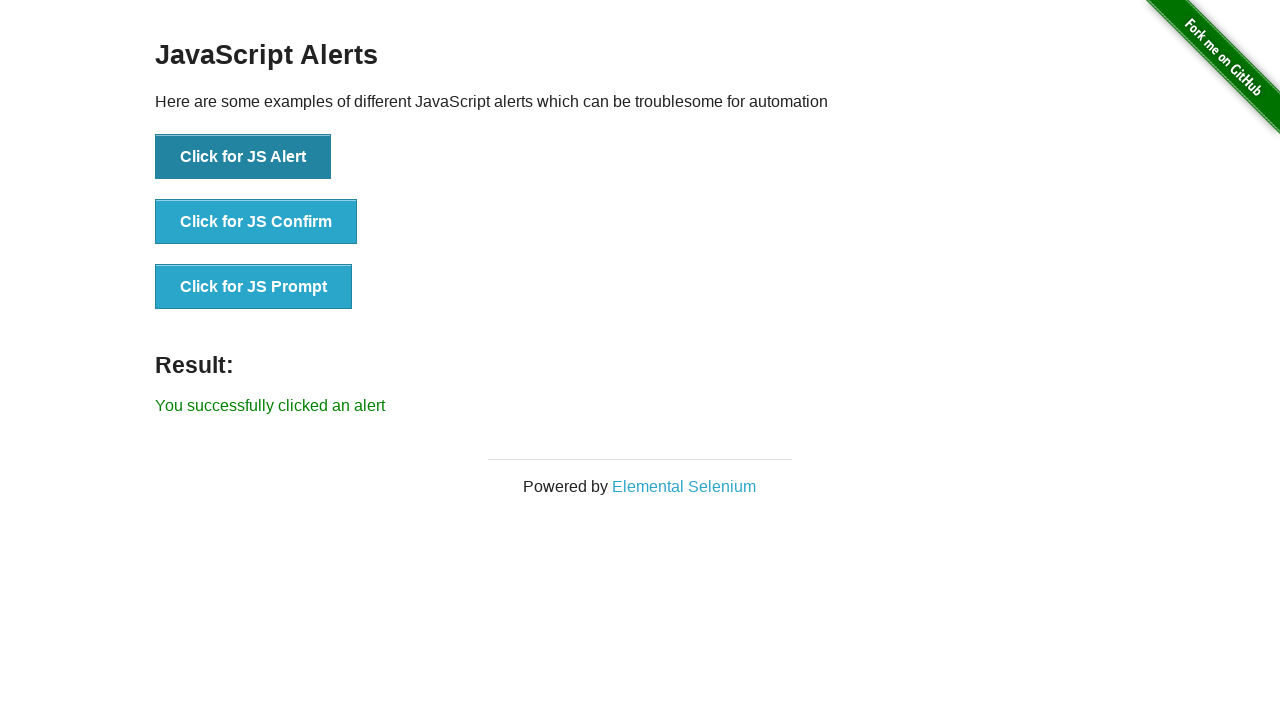

Verified result message displays 'You successfully clicked an alert'
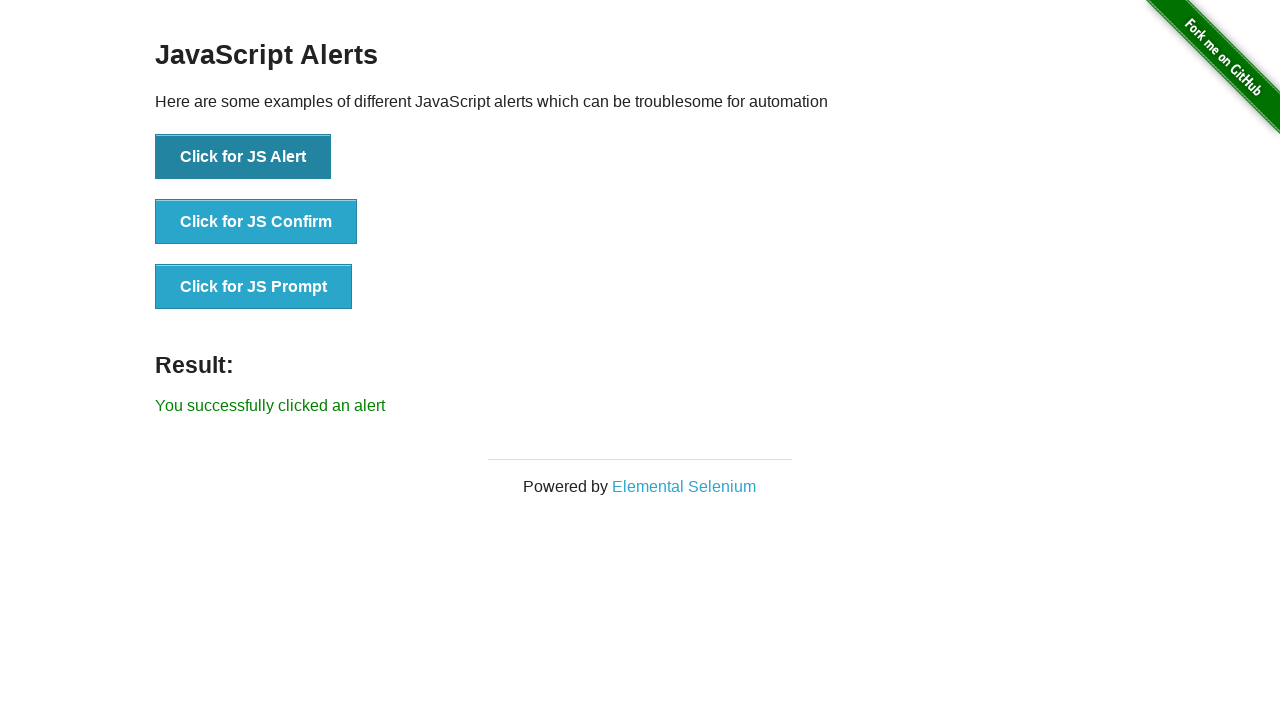

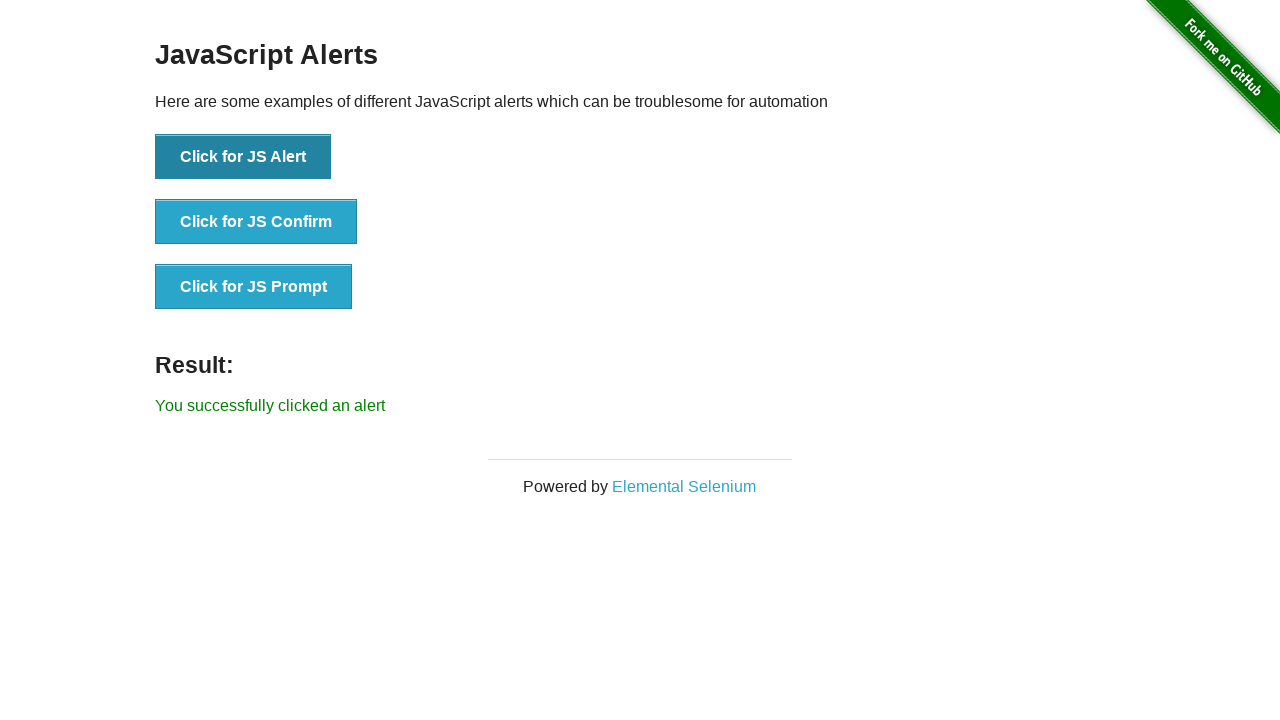